Tests adding 3 todo items and verifies they appear in order with correct count

Starting URL: https://demo.playwright.dev/todomvc

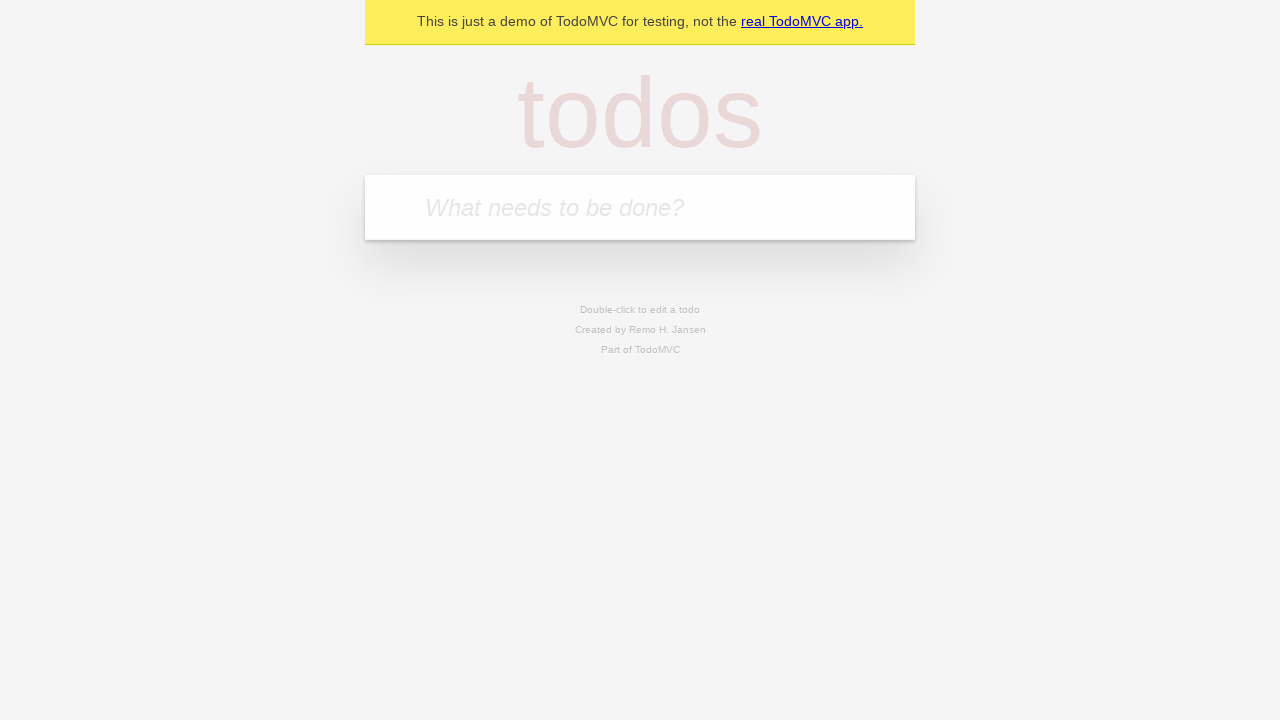

Located the 'What needs to be done?' input field
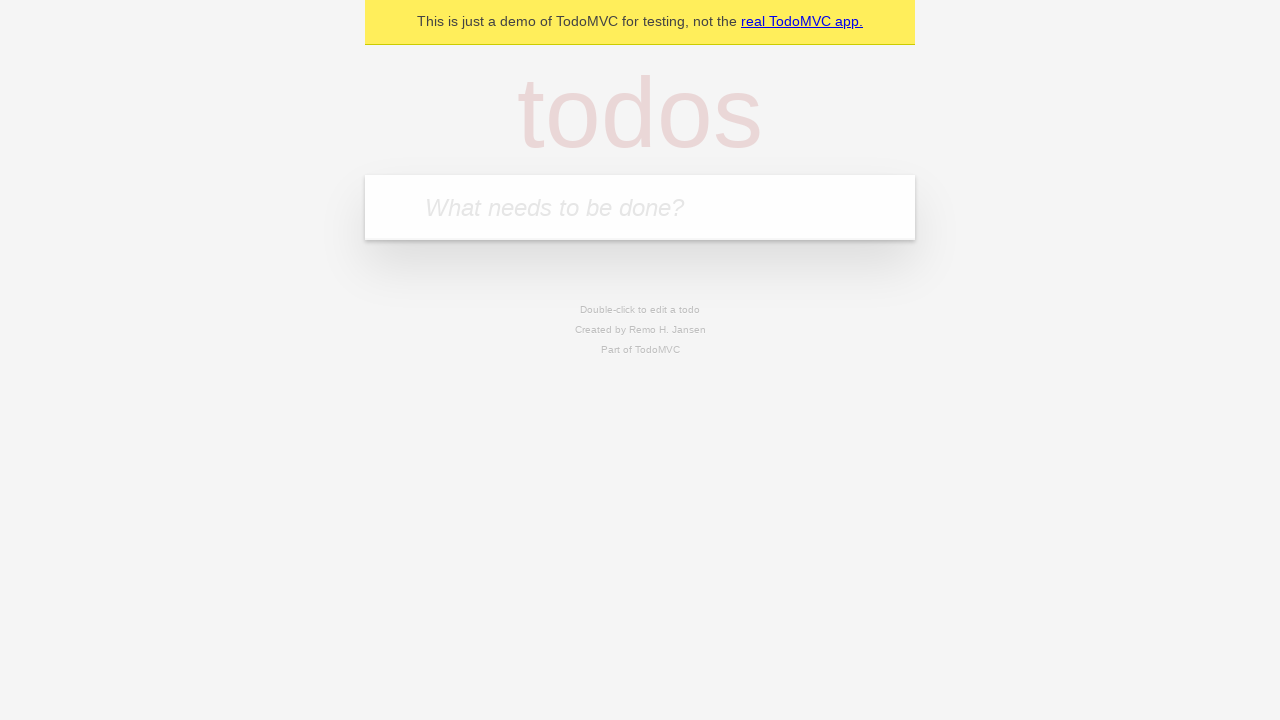

Filled input with 'buy some cheese' on internal:attr=[placeholder="What needs to be done?"i]
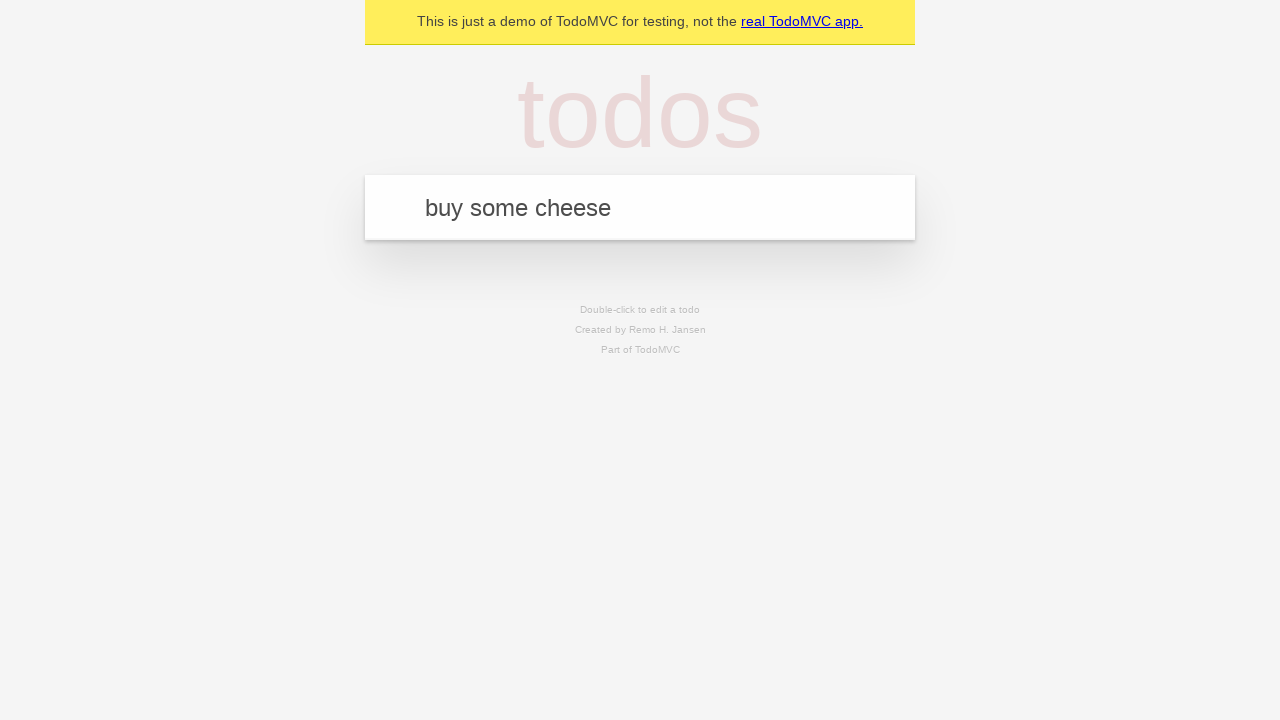

Pressed Enter to add first todo item on internal:attr=[placeholder="What needs to be done?"i]
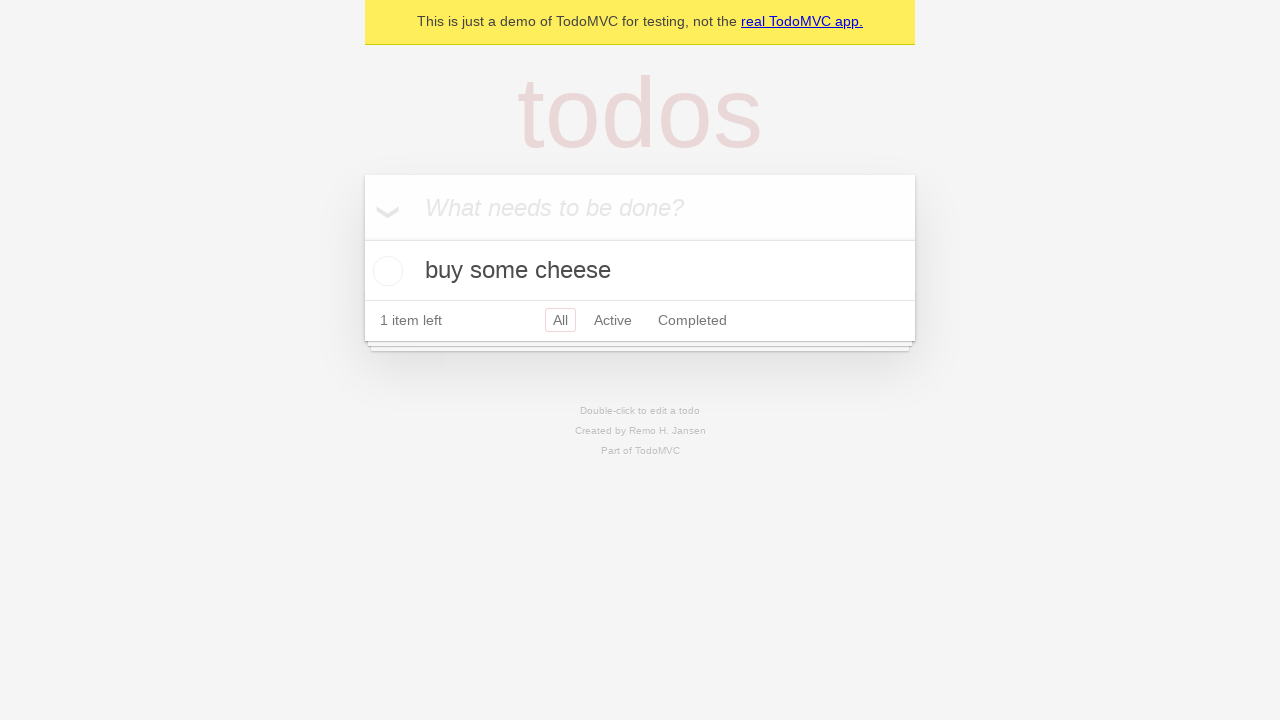

Filled input with 'feed the cat' on internal:attr=[placeholder="What needs to be done?"i]
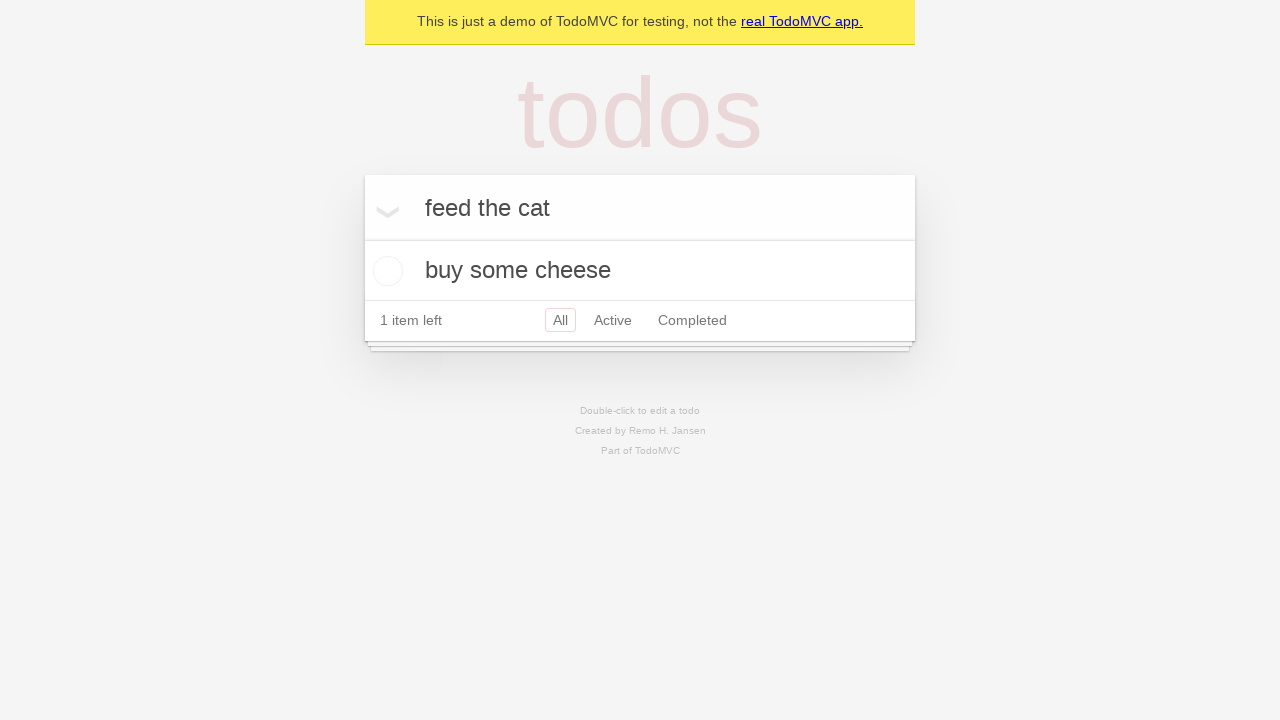

Pressed Enter to add second todo item on internal:attr=[placeholder="What needs to be done?"i]
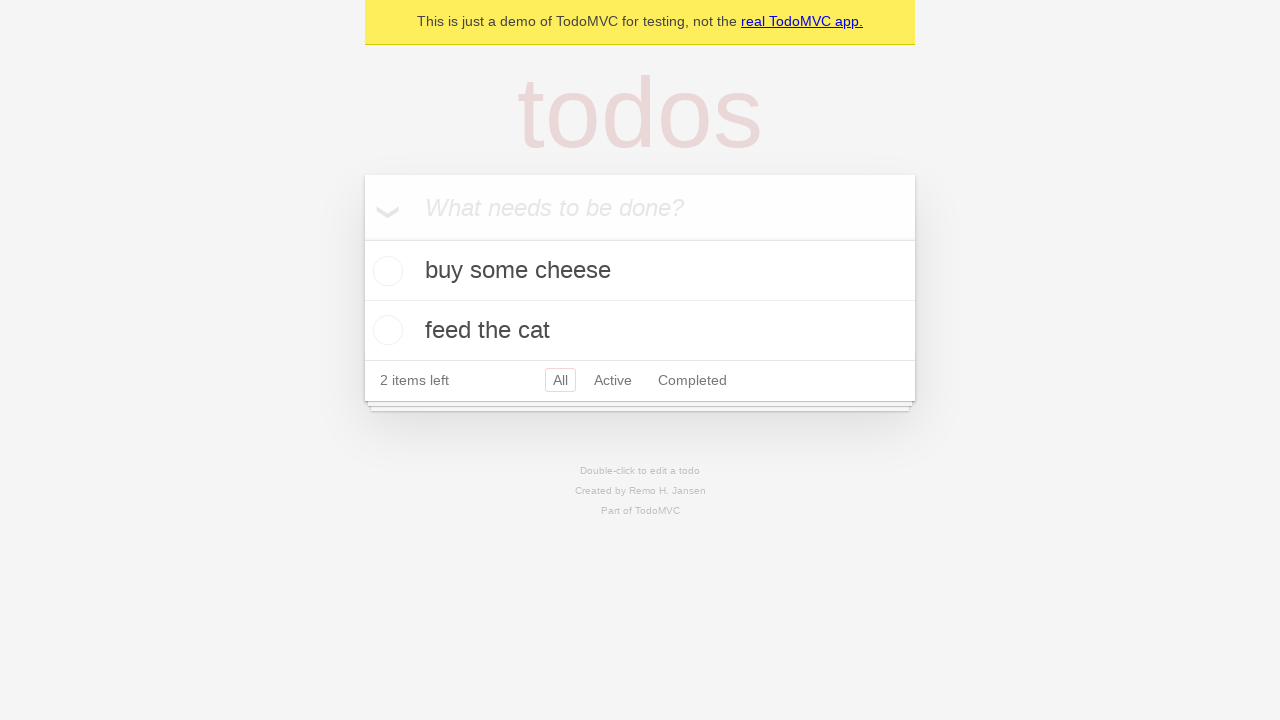

Filled input with 'book a doctors appointment' on internal:attr=[placeholder="What needs to be done?"i]
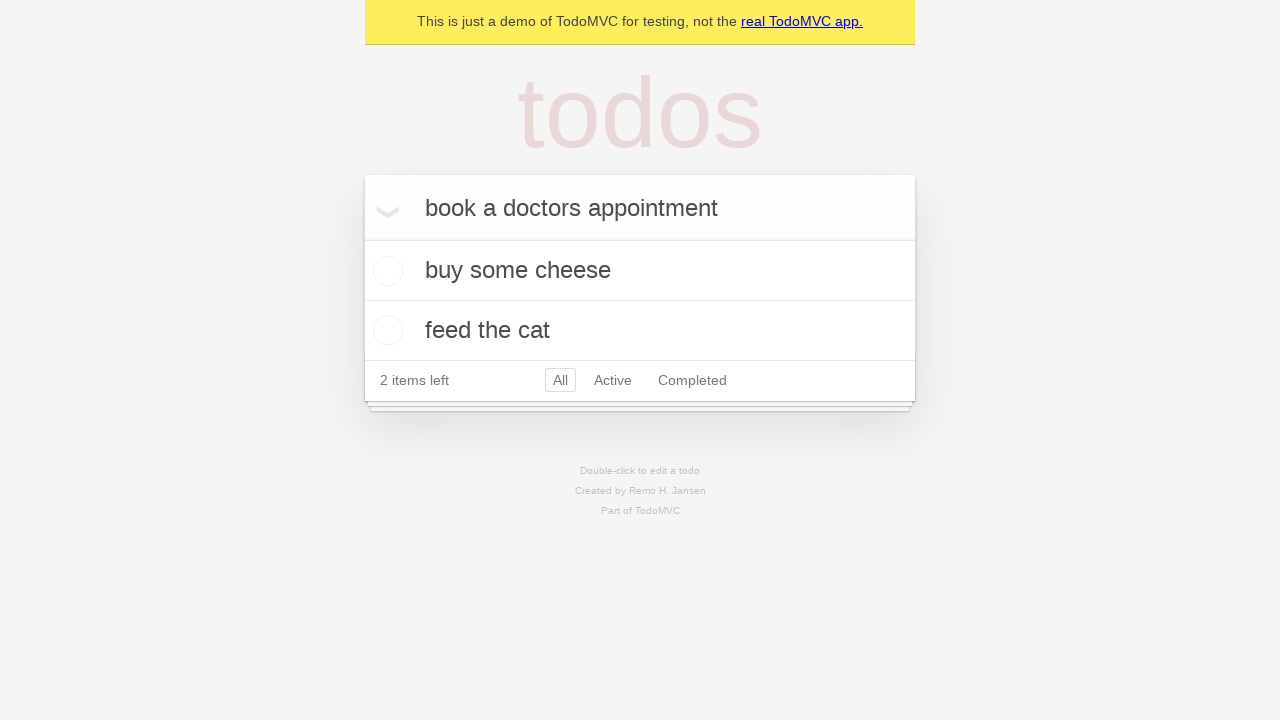

Pressed Enter to add third todo item on internal:attr=[placeholder="What needs to be done?"i]
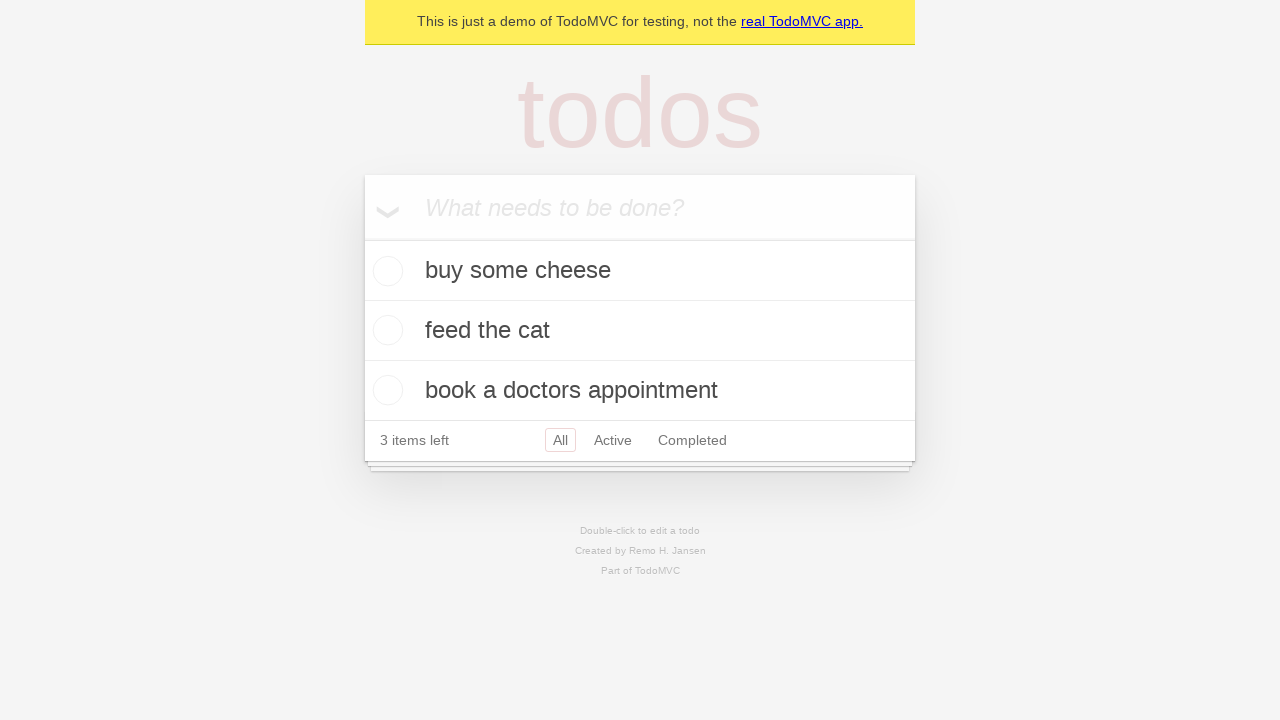

Todo count element loaded, verified 3 items in list
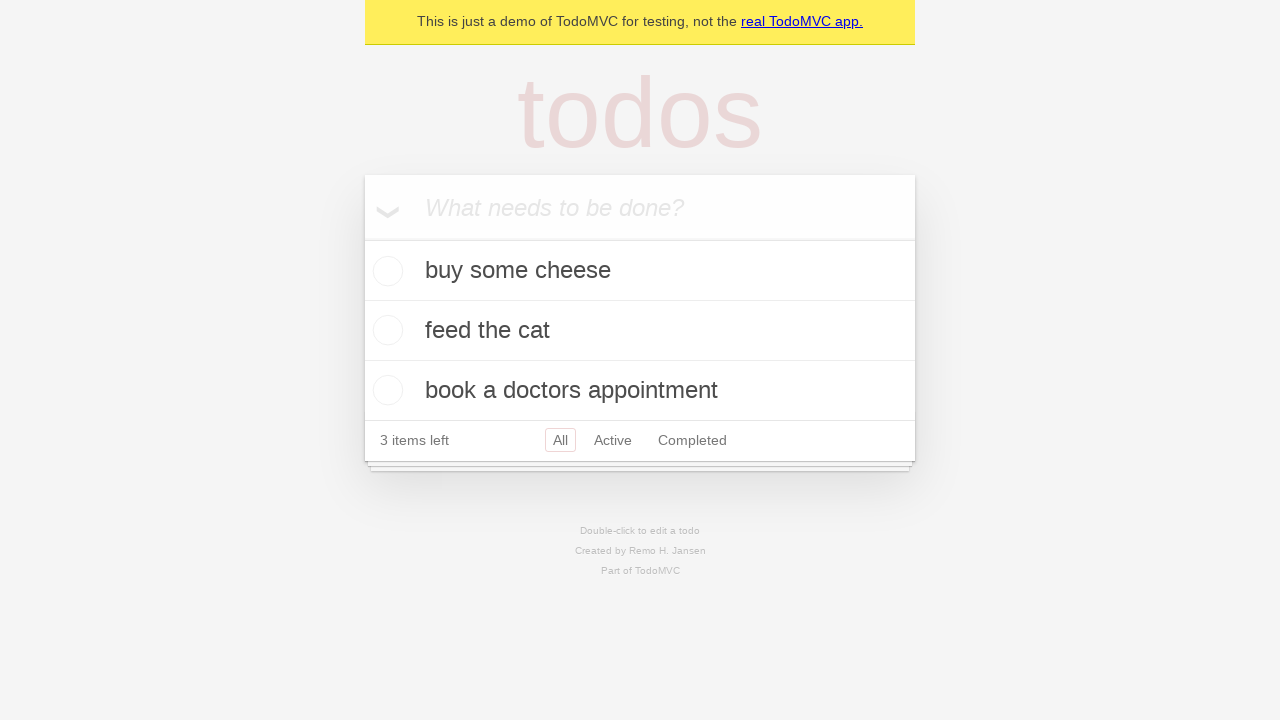

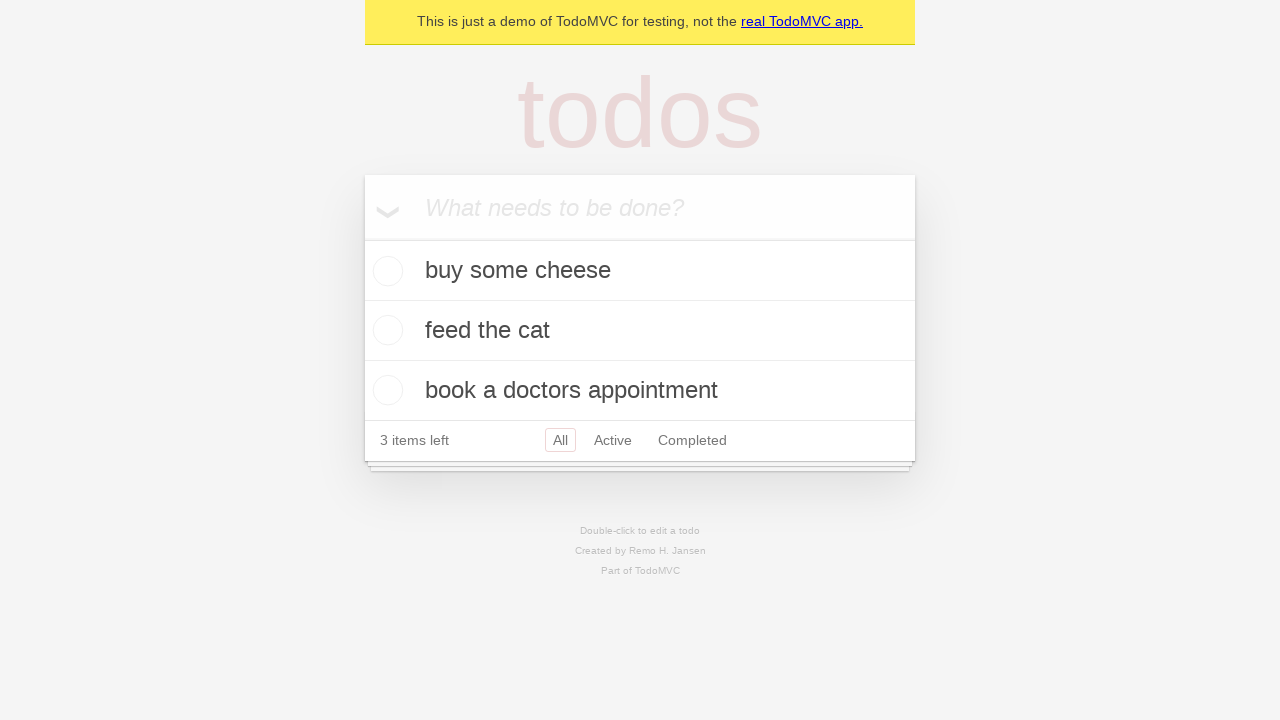